Tests a page with lazy-loading images by waiting for at least 3 images to load and verifying they are present

Starting URL: https://bonigarcia.dev/selenium-webdriver-java/loading-images.html

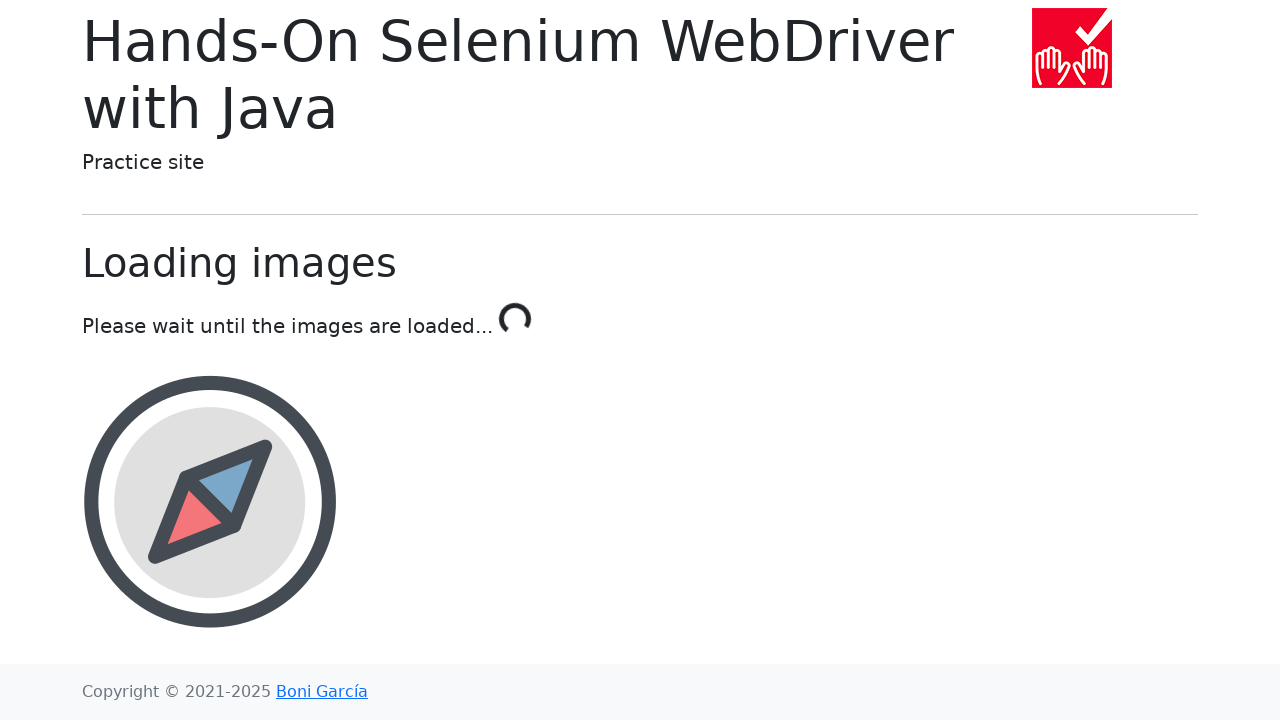

Navigated to loading images test page
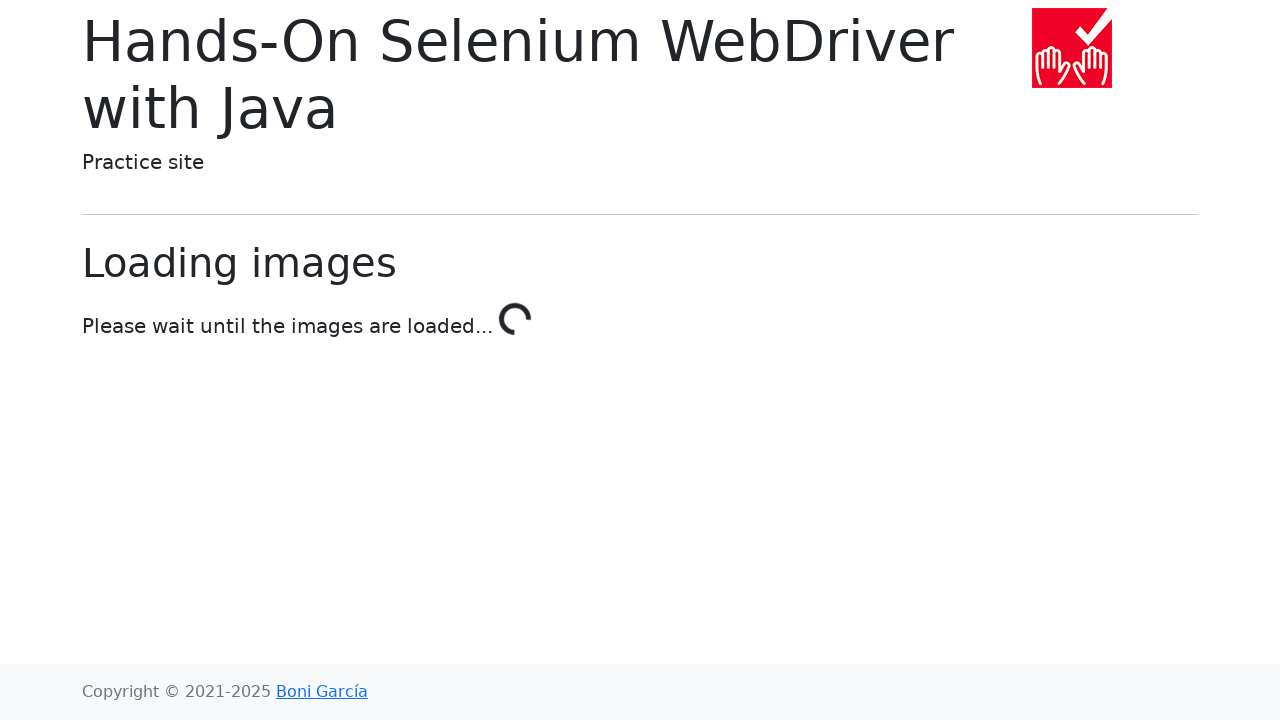

Waited for at least 3 images to load on the page
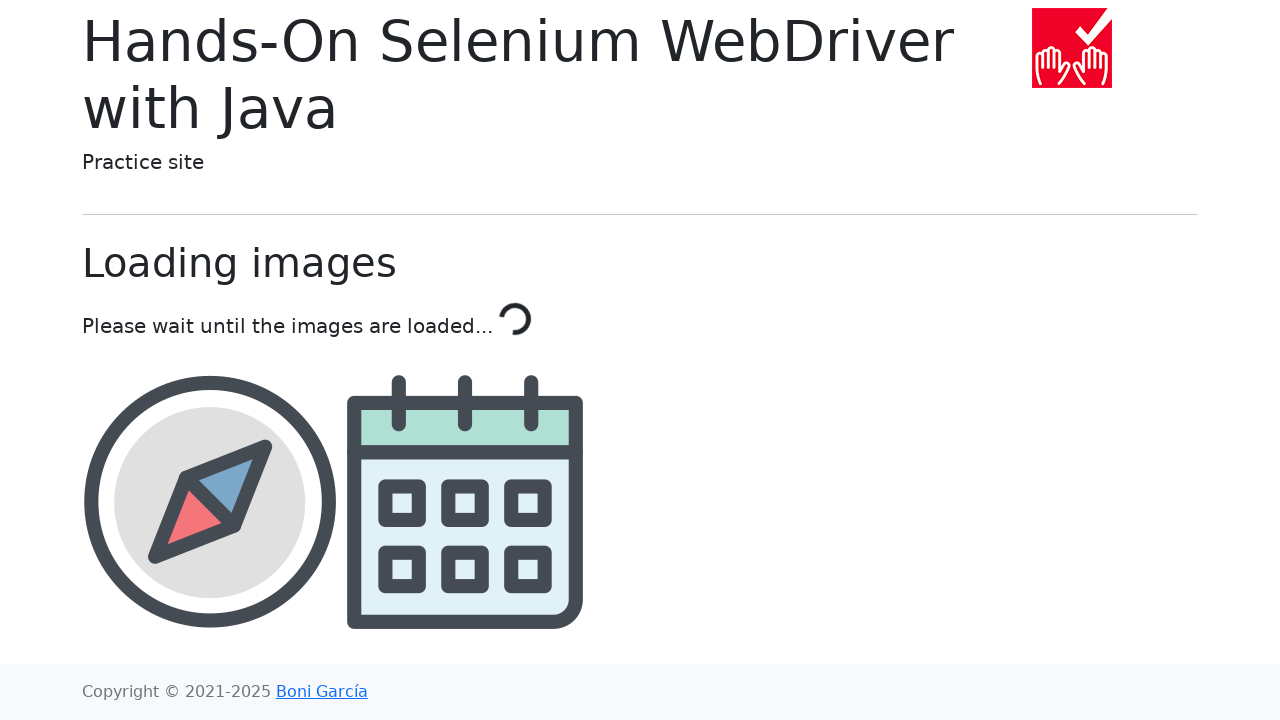

Located all image elements on the page
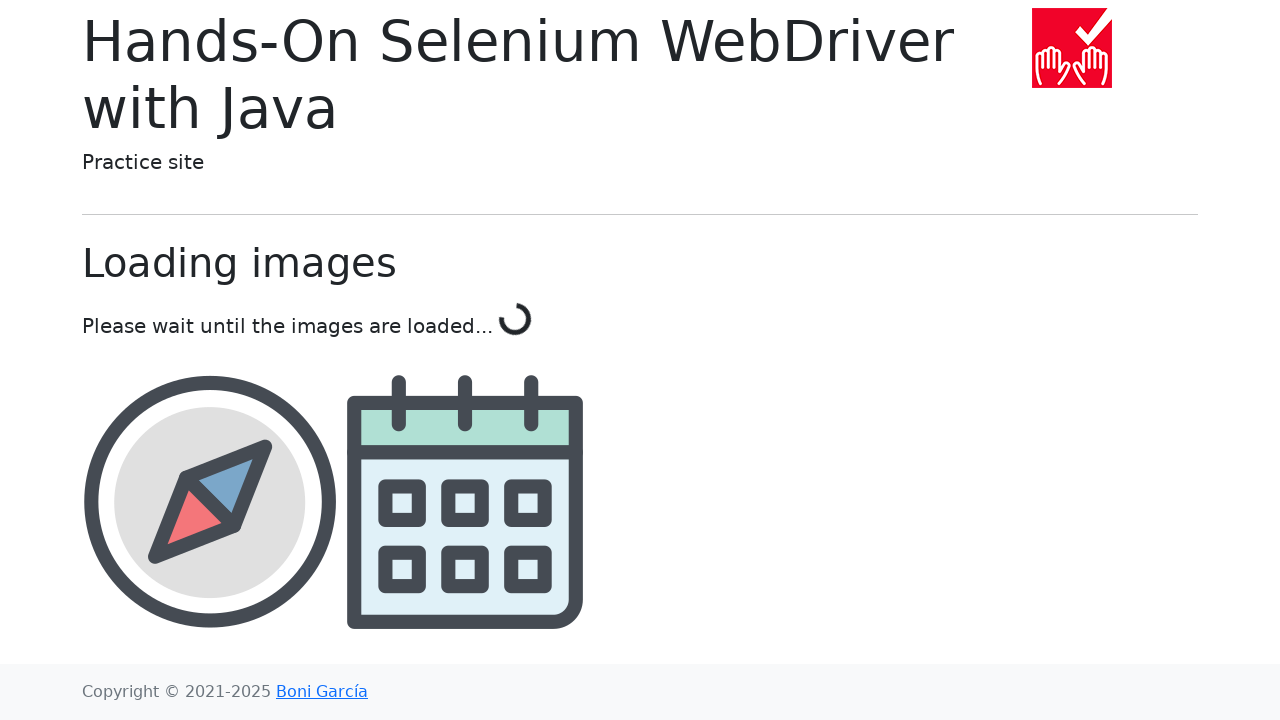

Verified that the third image is visible
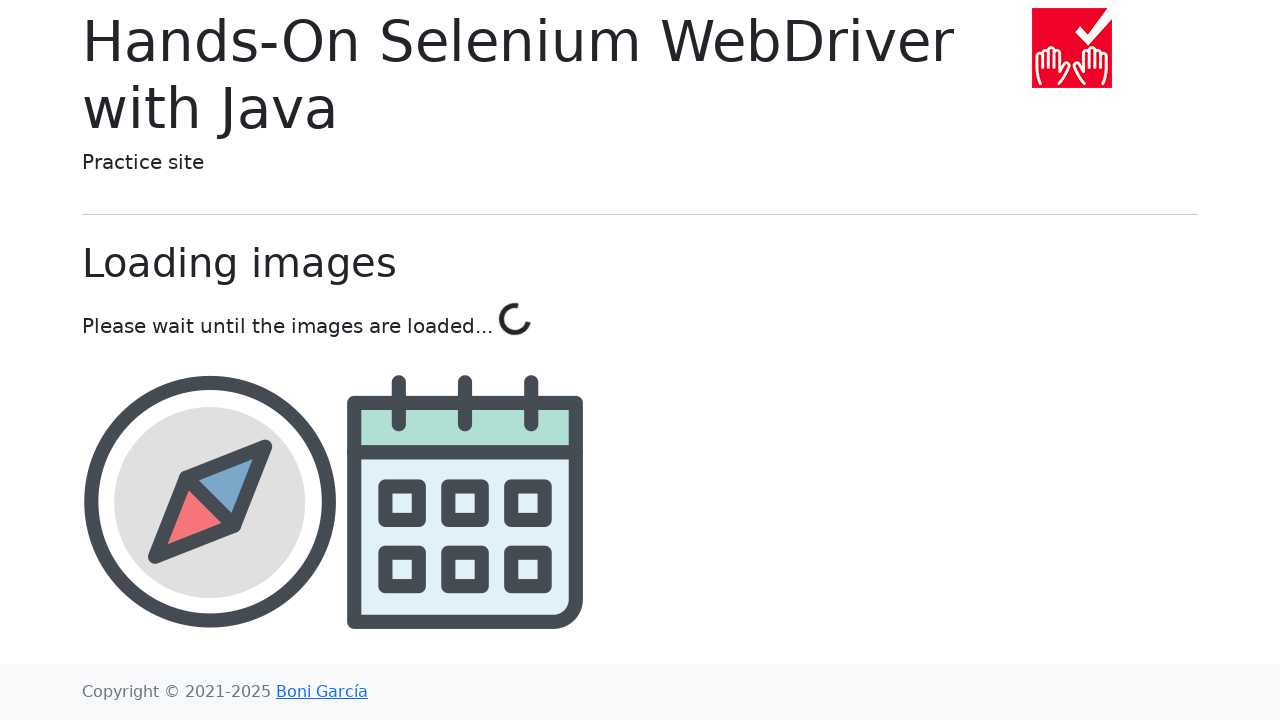

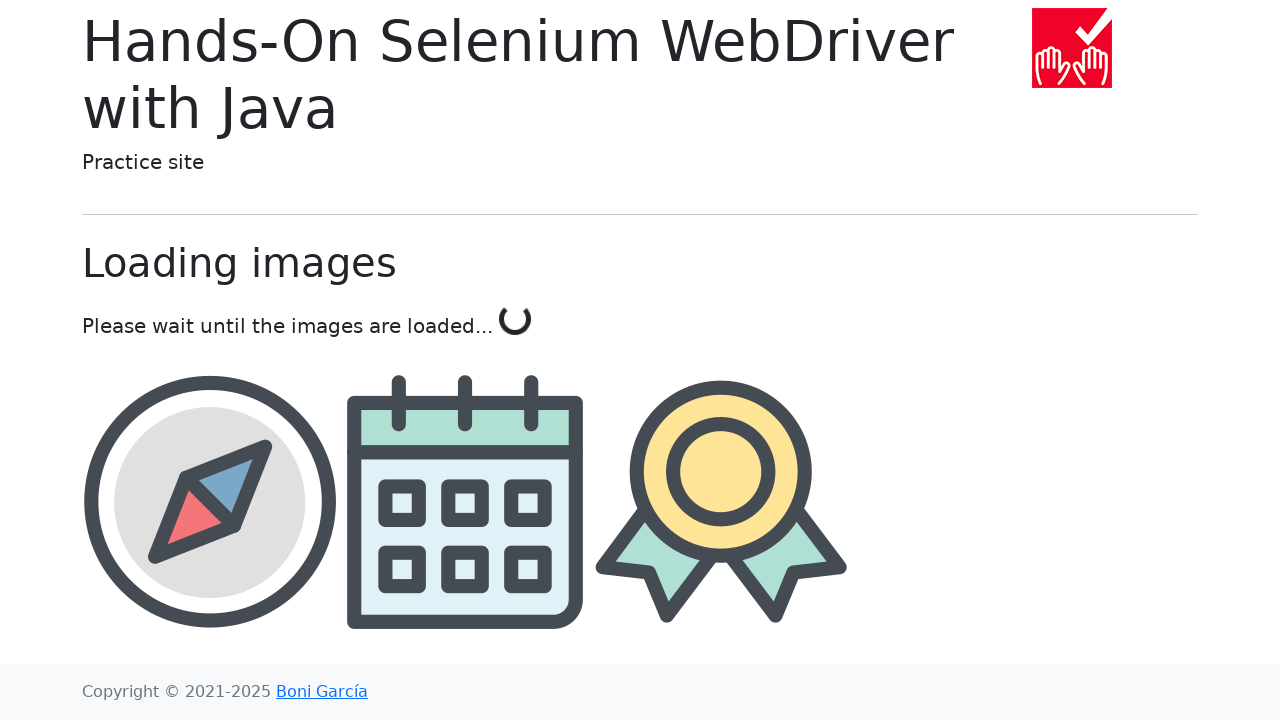